Tests clicking on a disappearing button element identified by its ID on a page with multiple buttons

Starting URL: https://practice.cydeo.com/multiple_buttons

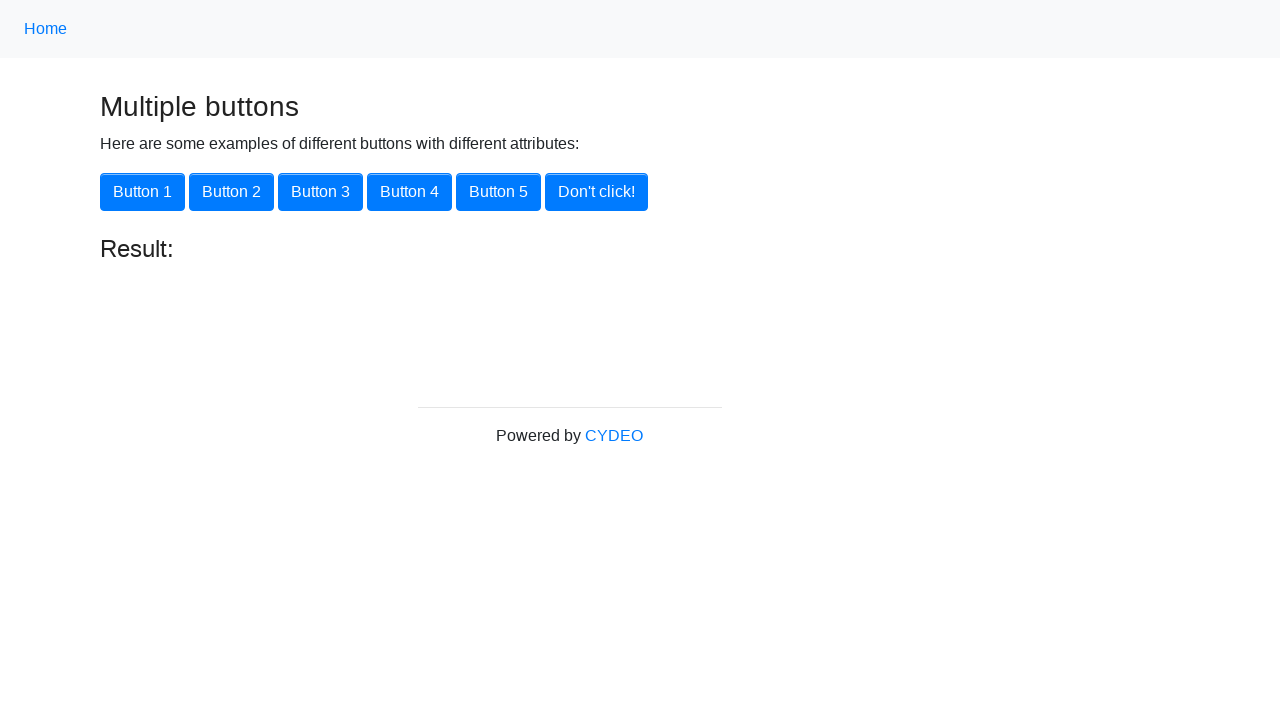

Clicked the disappearing button identified by ID at (596, 192) on #disappearing_button
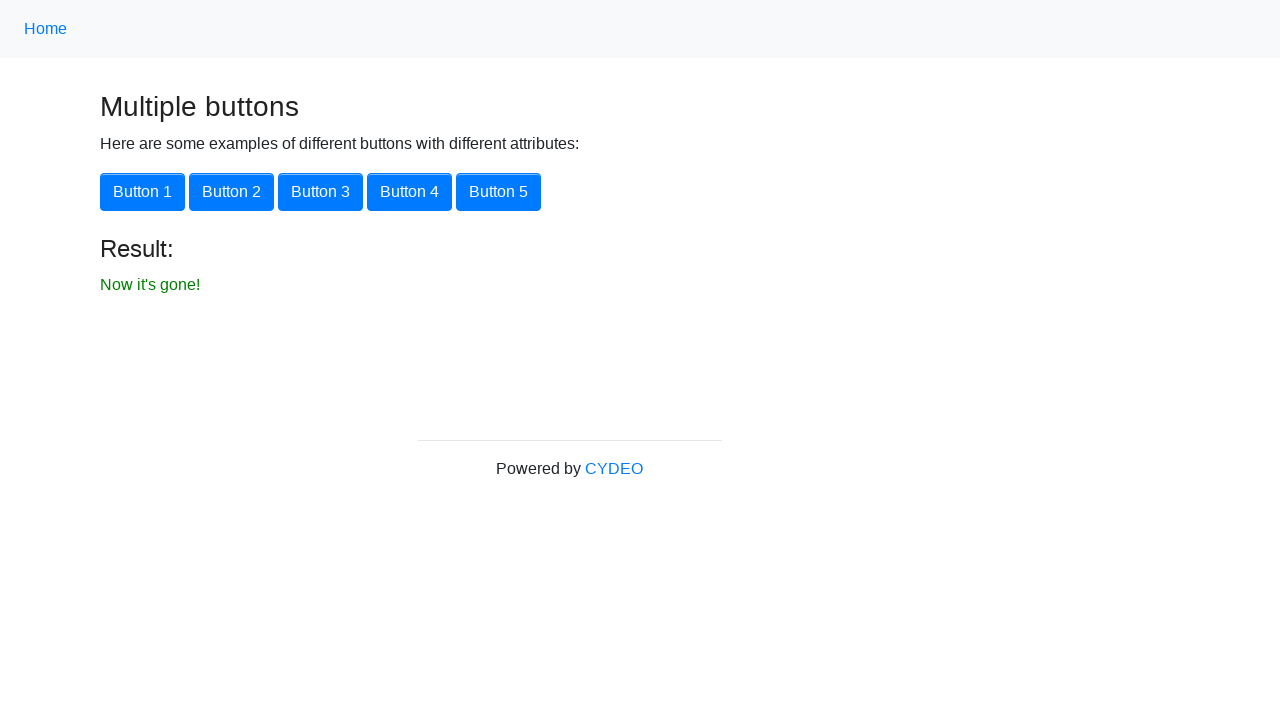

Waited 3 seconds to observe the result after clicking disappearing button
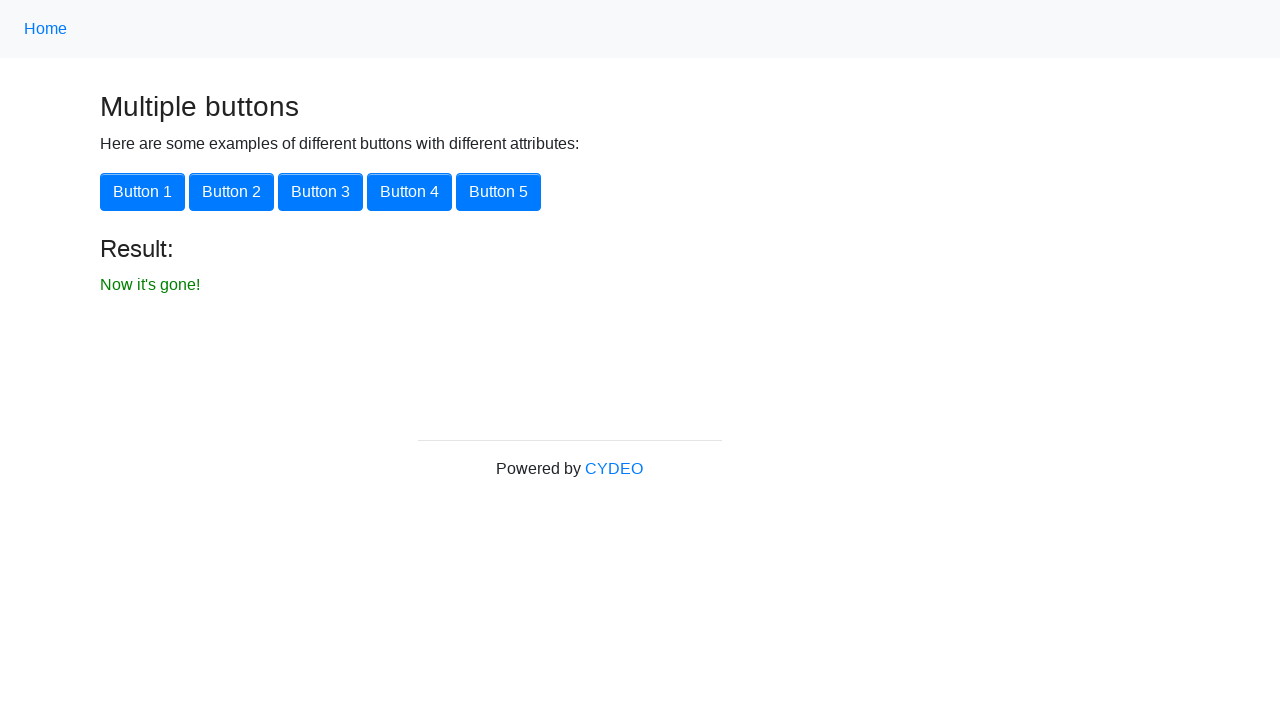

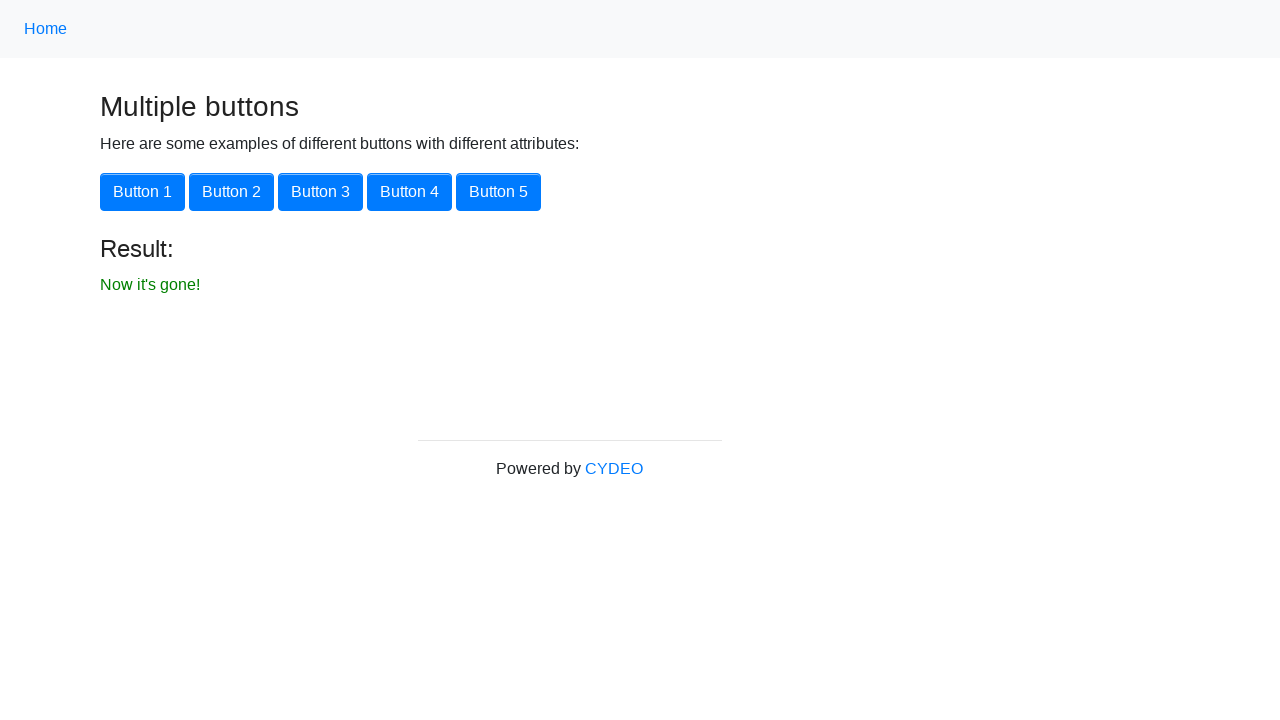